Tests adding an item to cart from the shop page and verifying the cart total displays correctly, then navigates to cart page to verify subtotal and order total

Starting URL: https://practice.automationtesting.in/

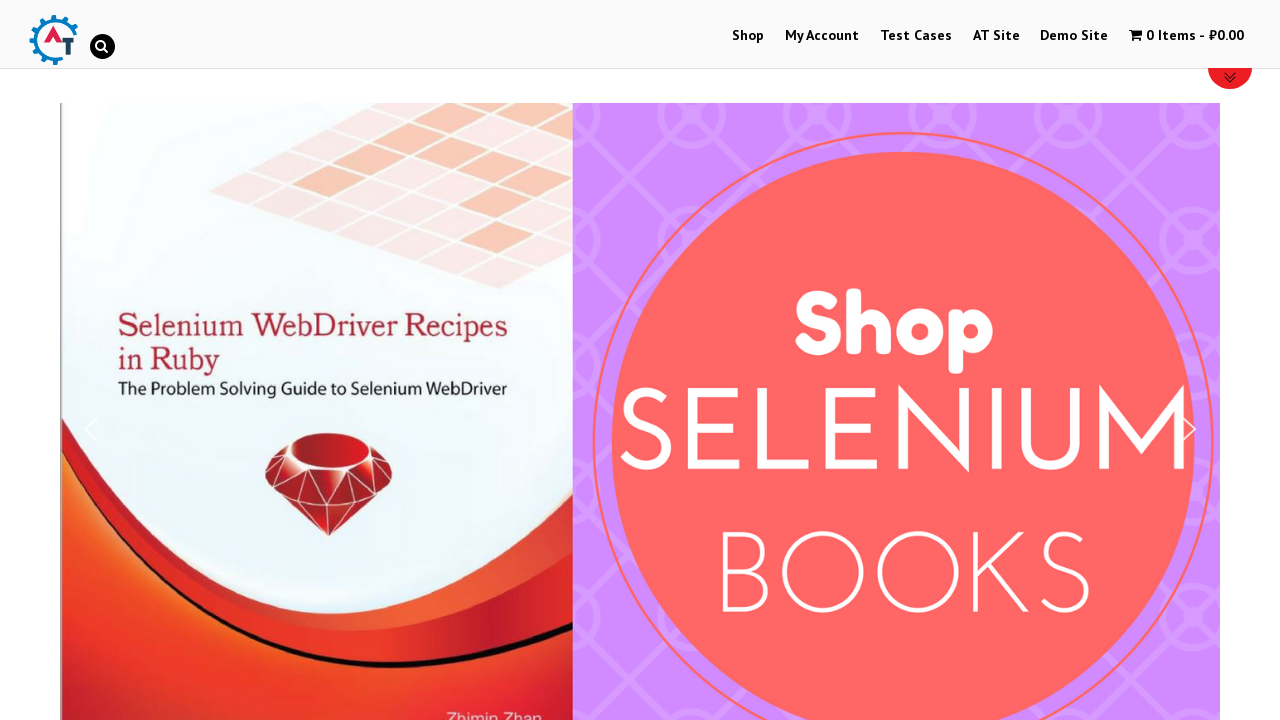

Clicked on Shop menu at (748, 36) on #menu-item-40
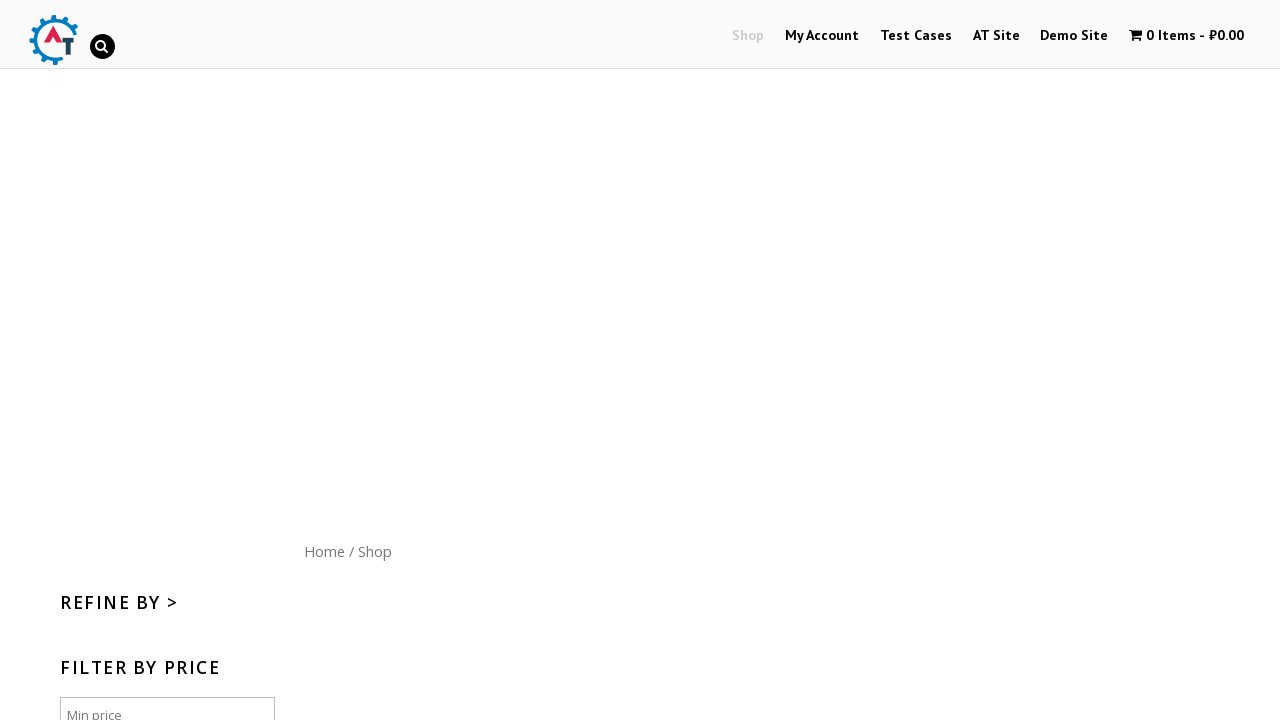

Clicked add to cart button for item with ID 182 at (1115, 361) on a[href="/shop/?add-to-cart=182"]
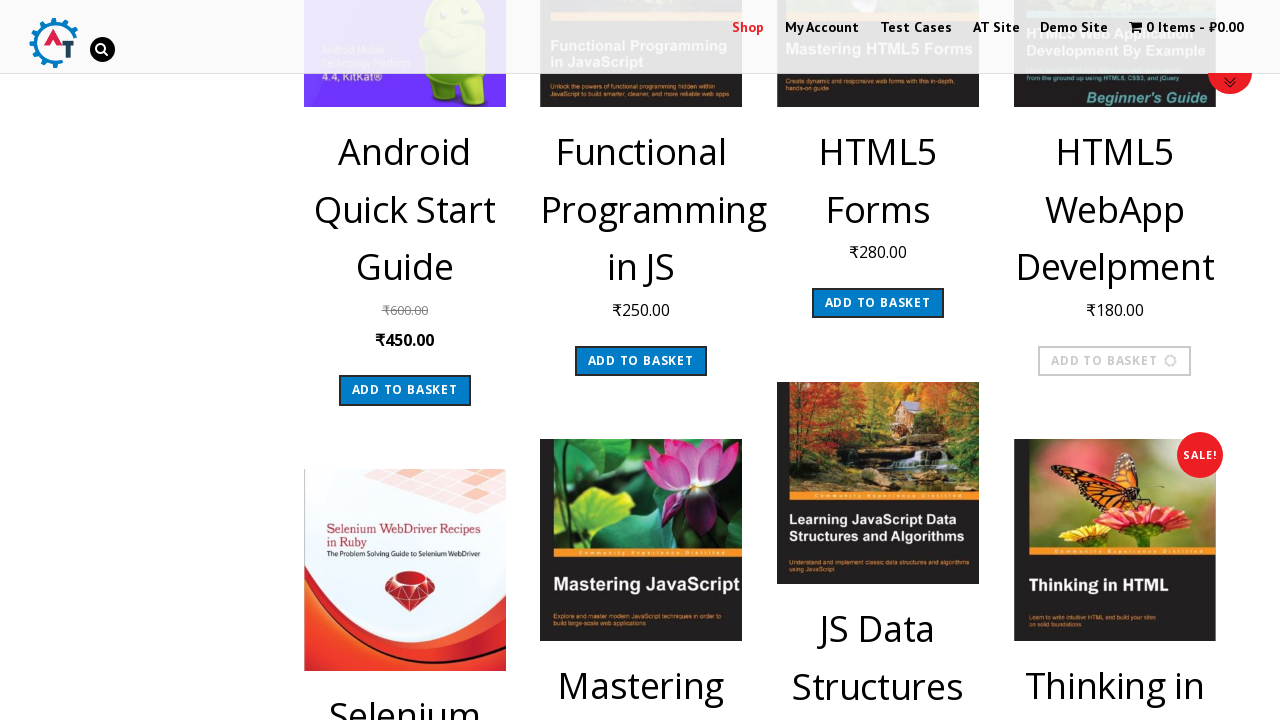

Cart menu item loaded
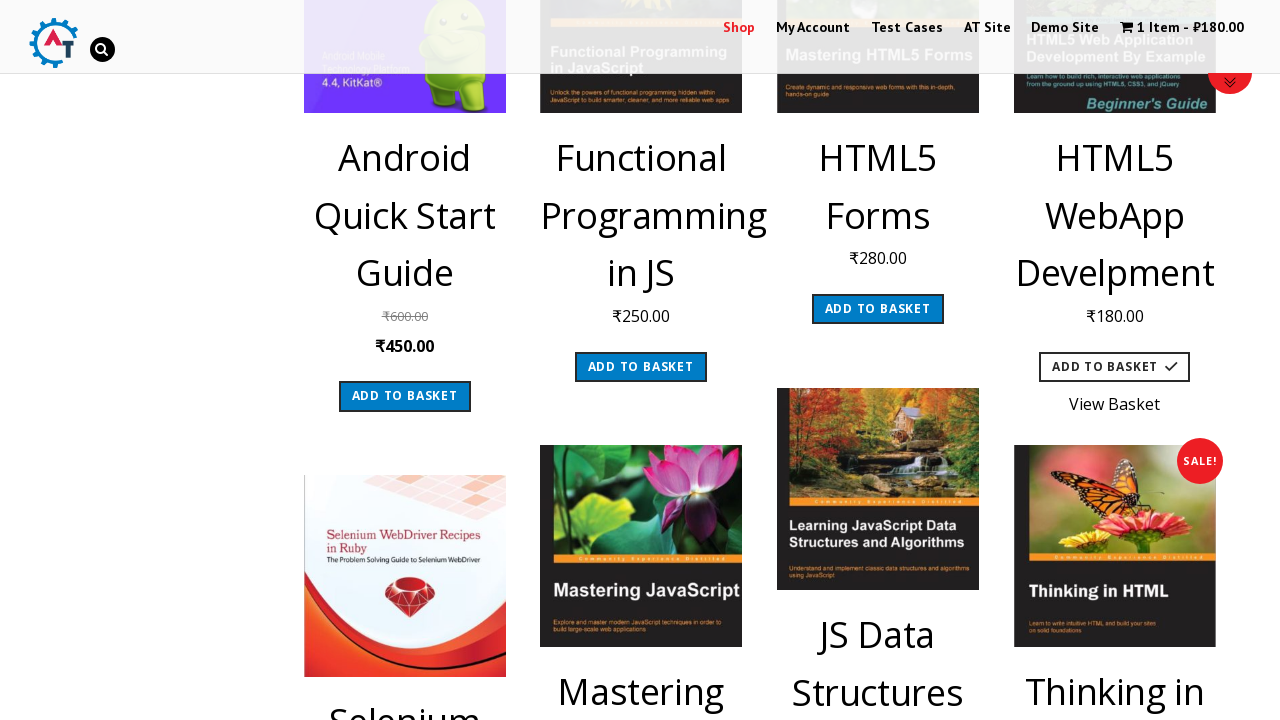

Verified cart total displays ₹180.00
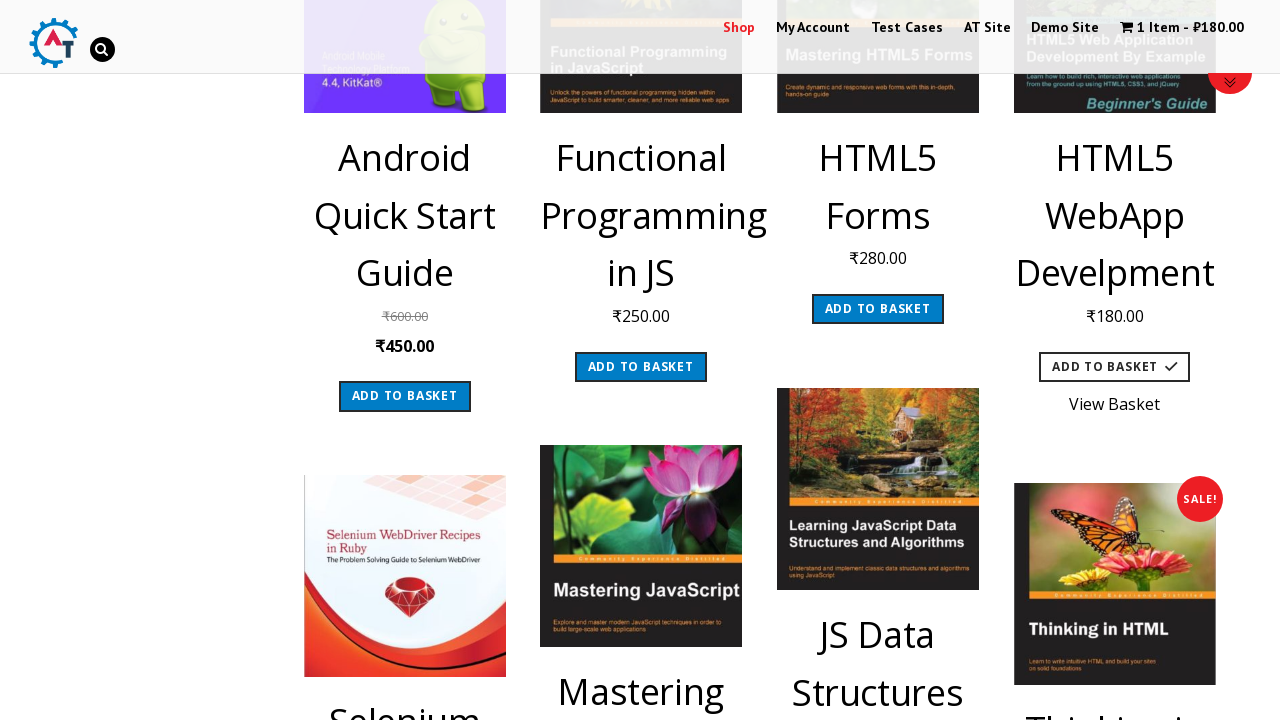

Clicked on cart contents to navigate to cart page at (1182, 28) on .wpmenucart-contents
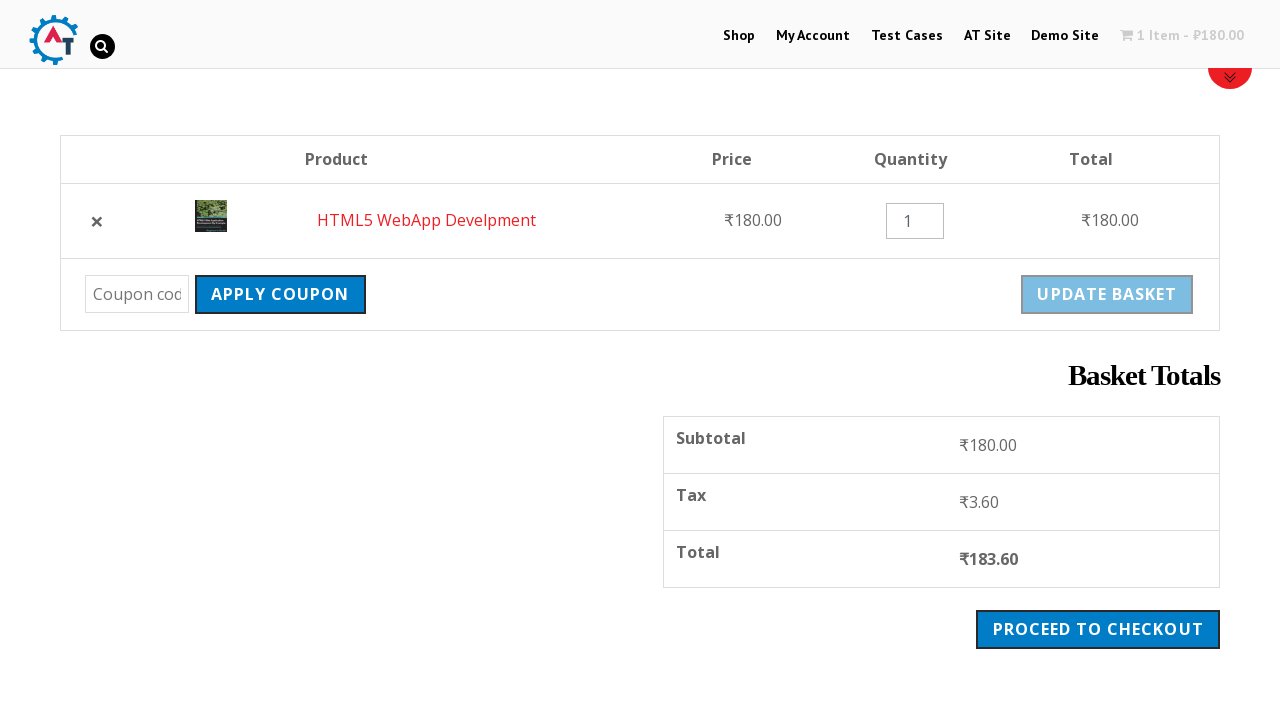

Cart subtotal element loaded
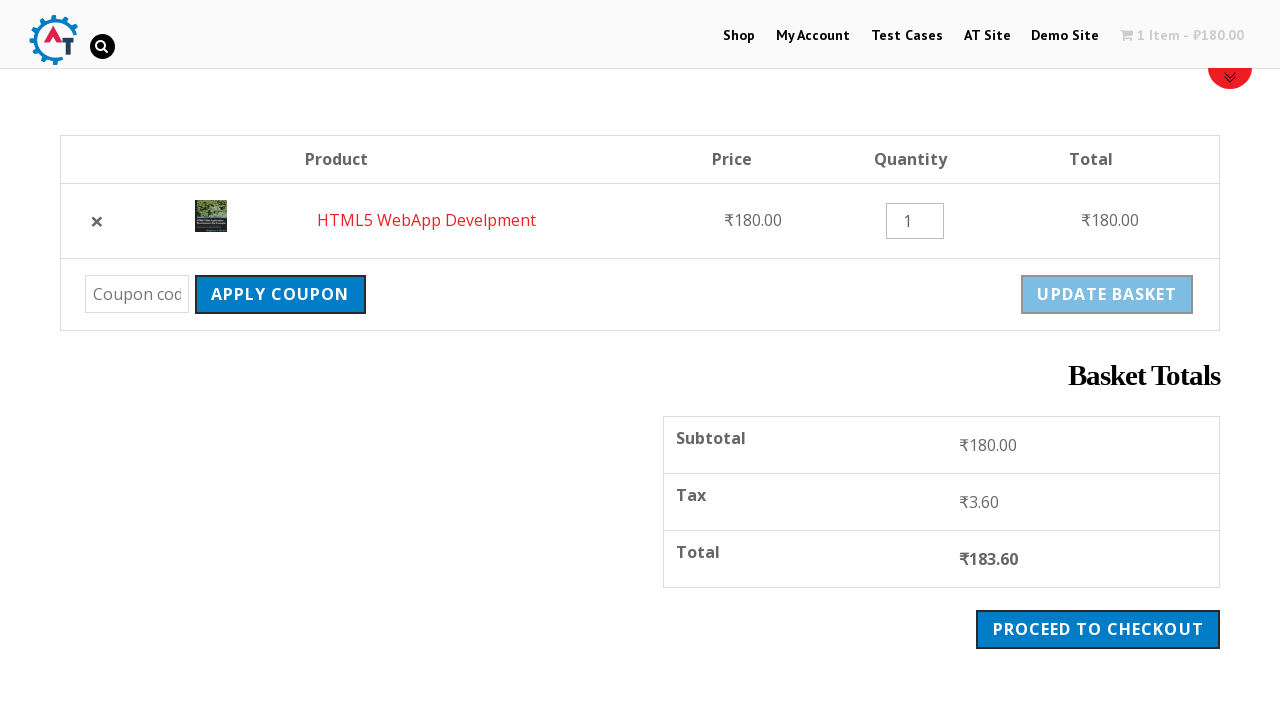

Order total element loaded on cart page
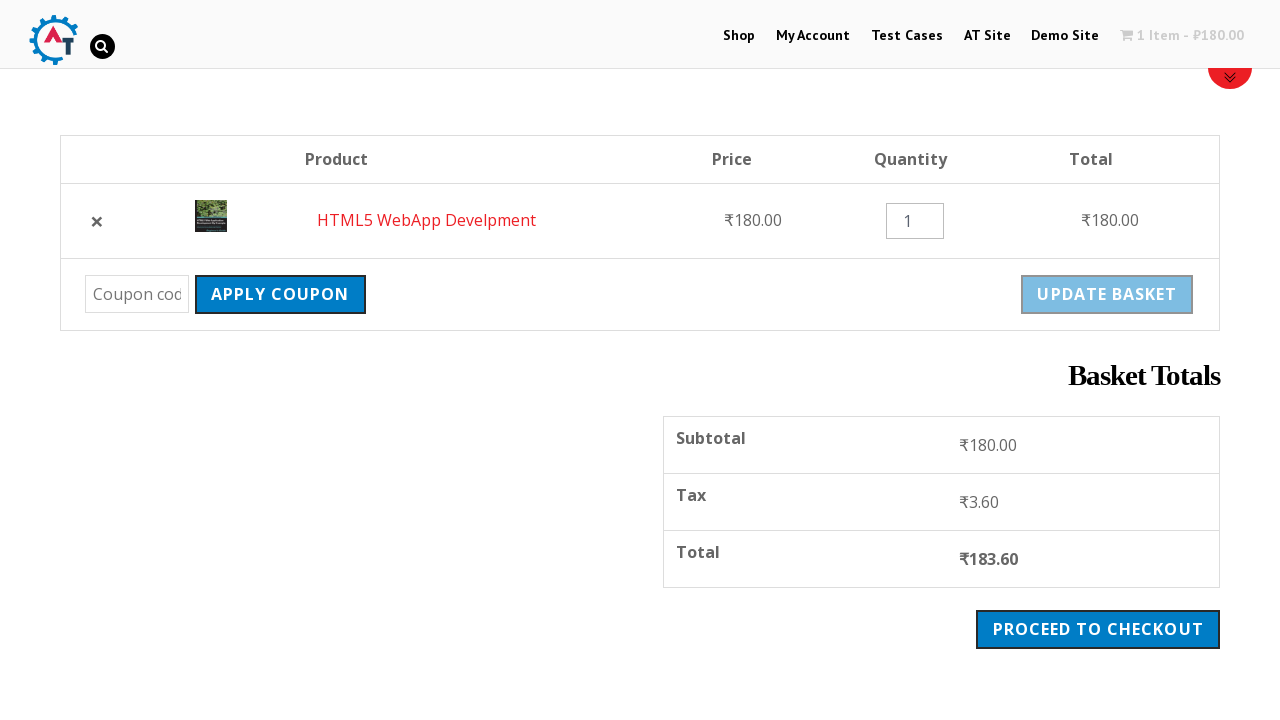

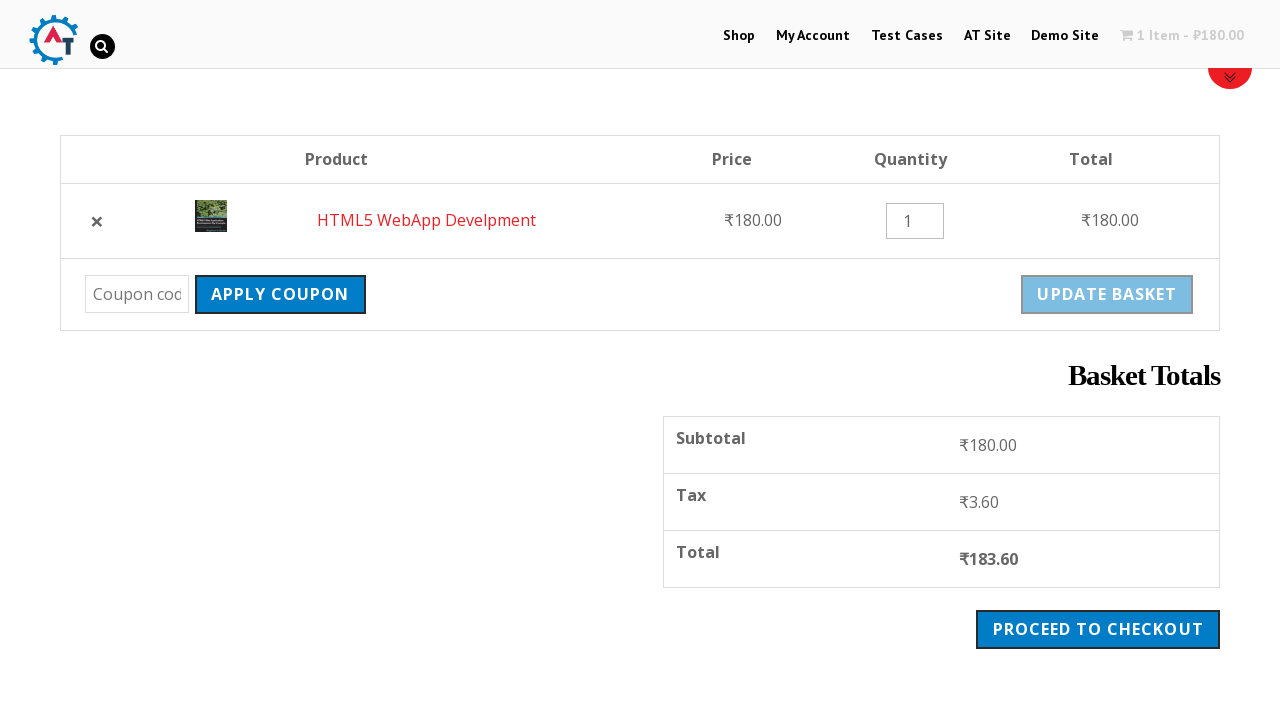